Tests form element interactions and property retrieval on SignUpGenius registration page by filling and clearing a text field

Starting URL: https://www.signupgenius.com/index.cfm?go=w.Welcome&prior=w.createSignUp&formName=registerForm

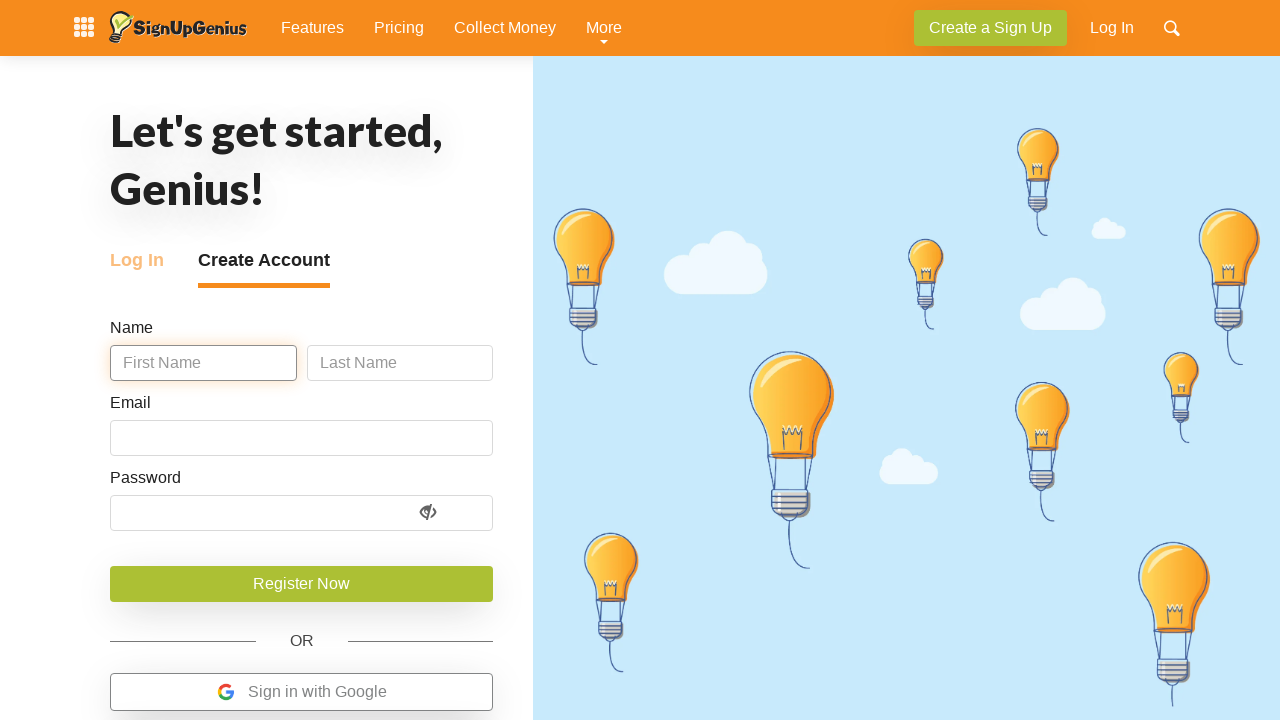

Filled firstname field with 'NAJLA' on input[name='firstname']
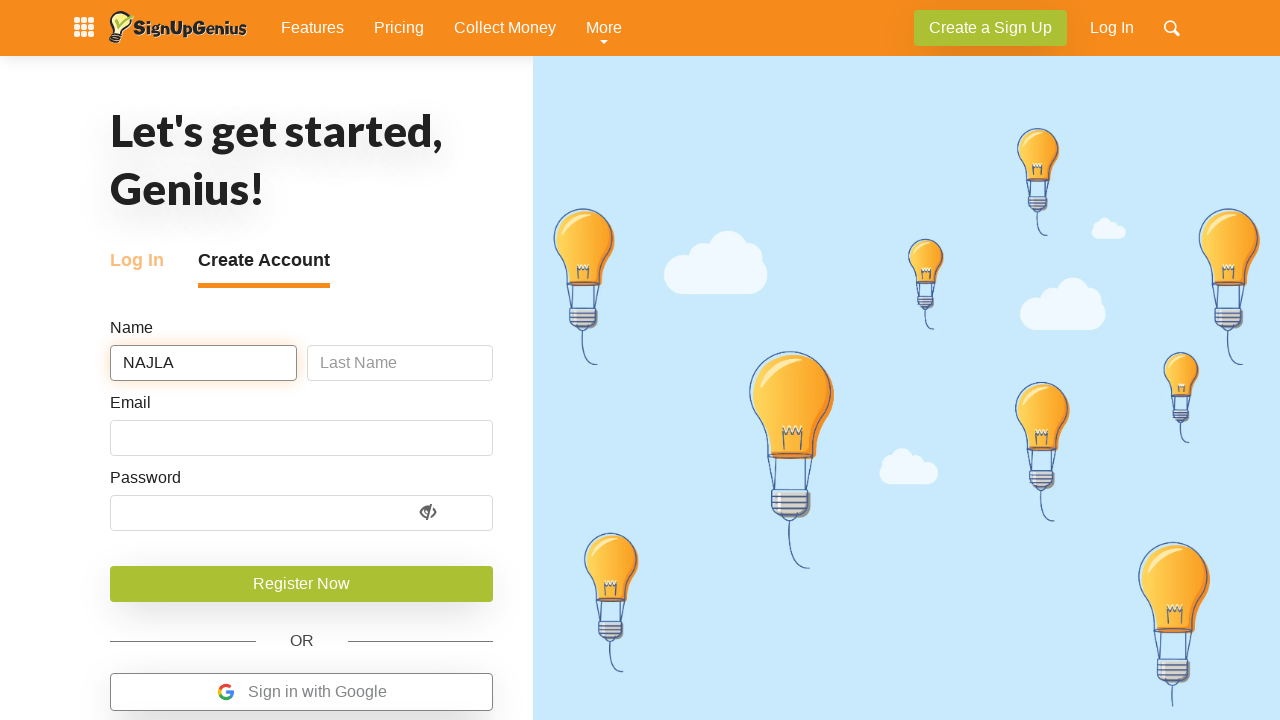

Cleared the firstname field on input[name='firstname']
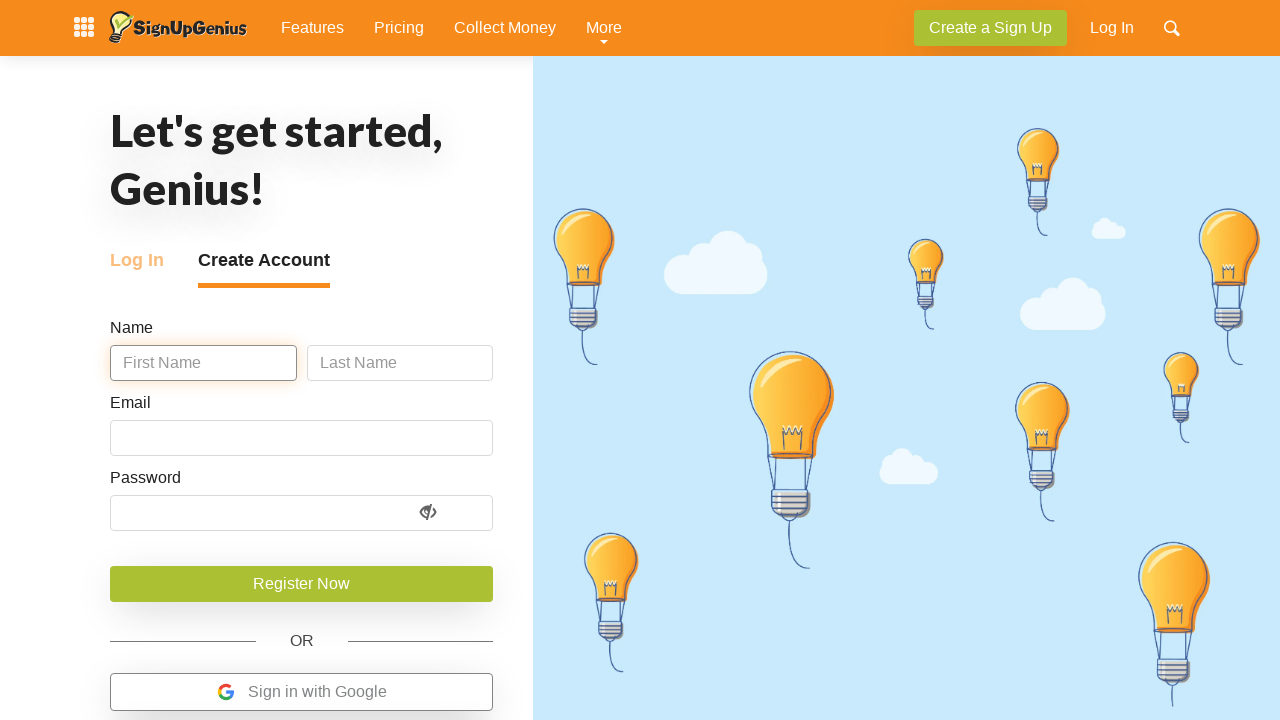

Located firstname input element
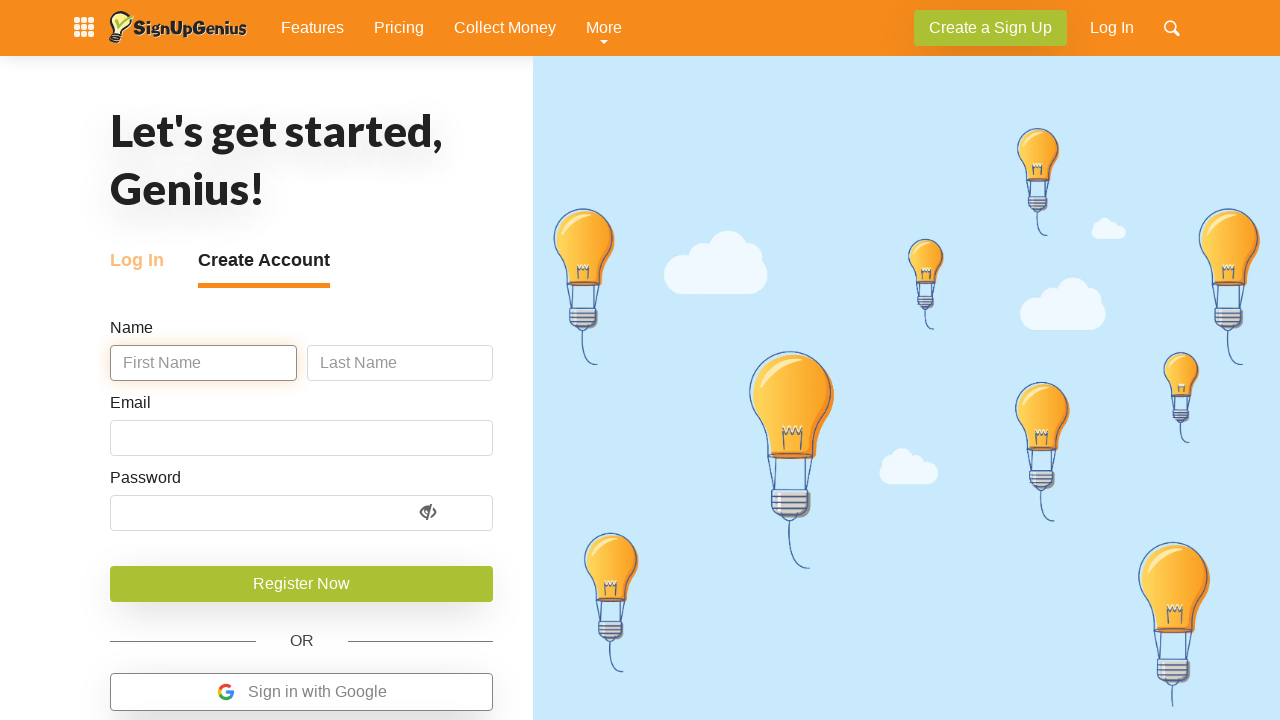

Retrieved firstname element id attribute: firstNameId
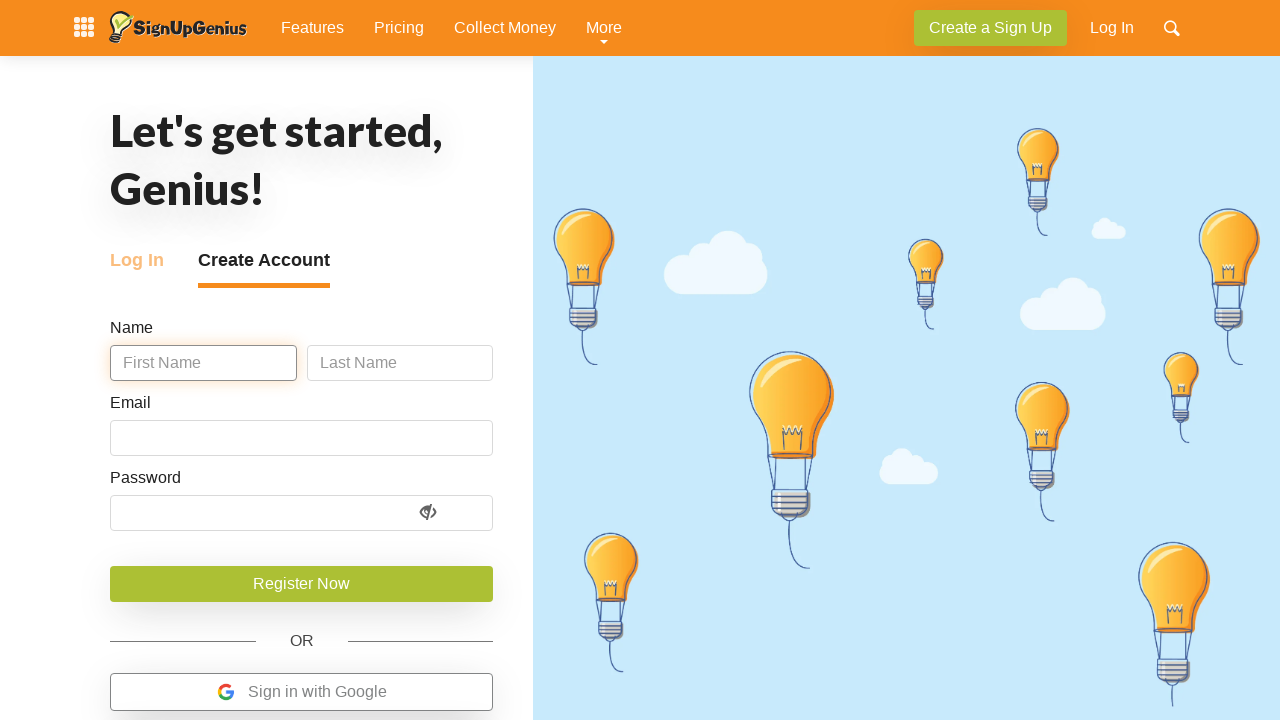

Located Register Now button
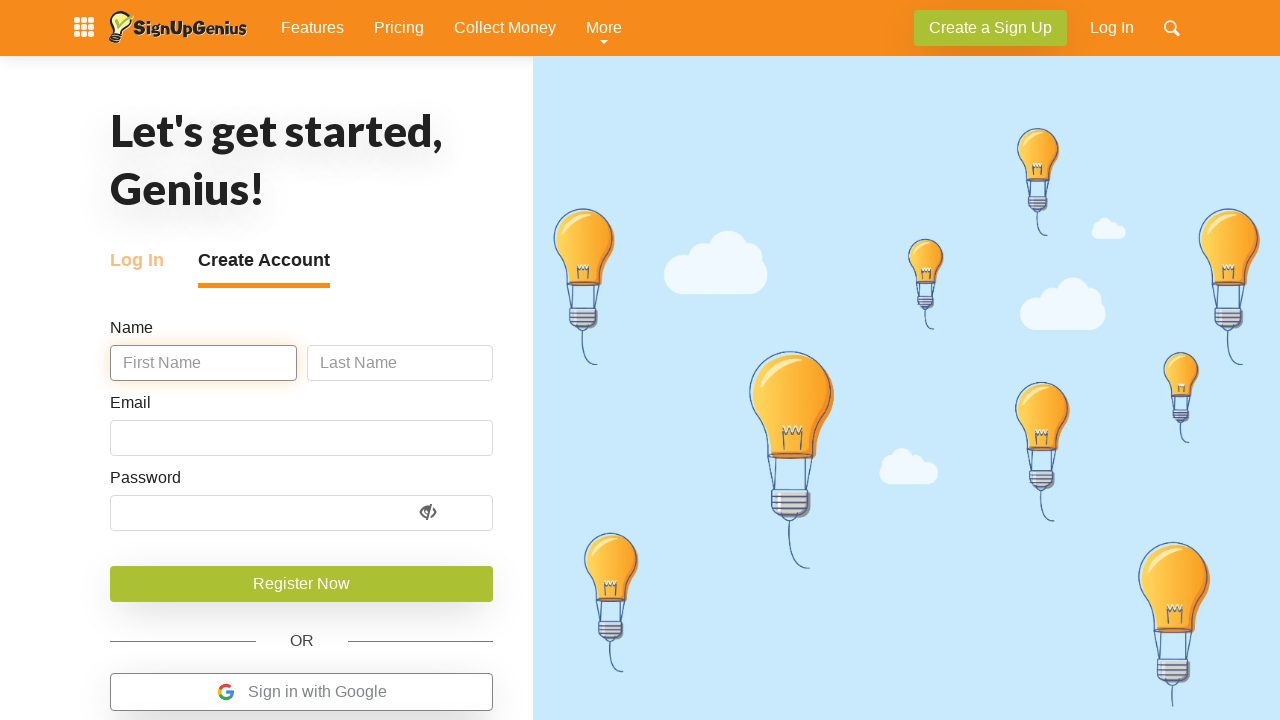

Retrieved button background color: rgb(172, 192, 52)
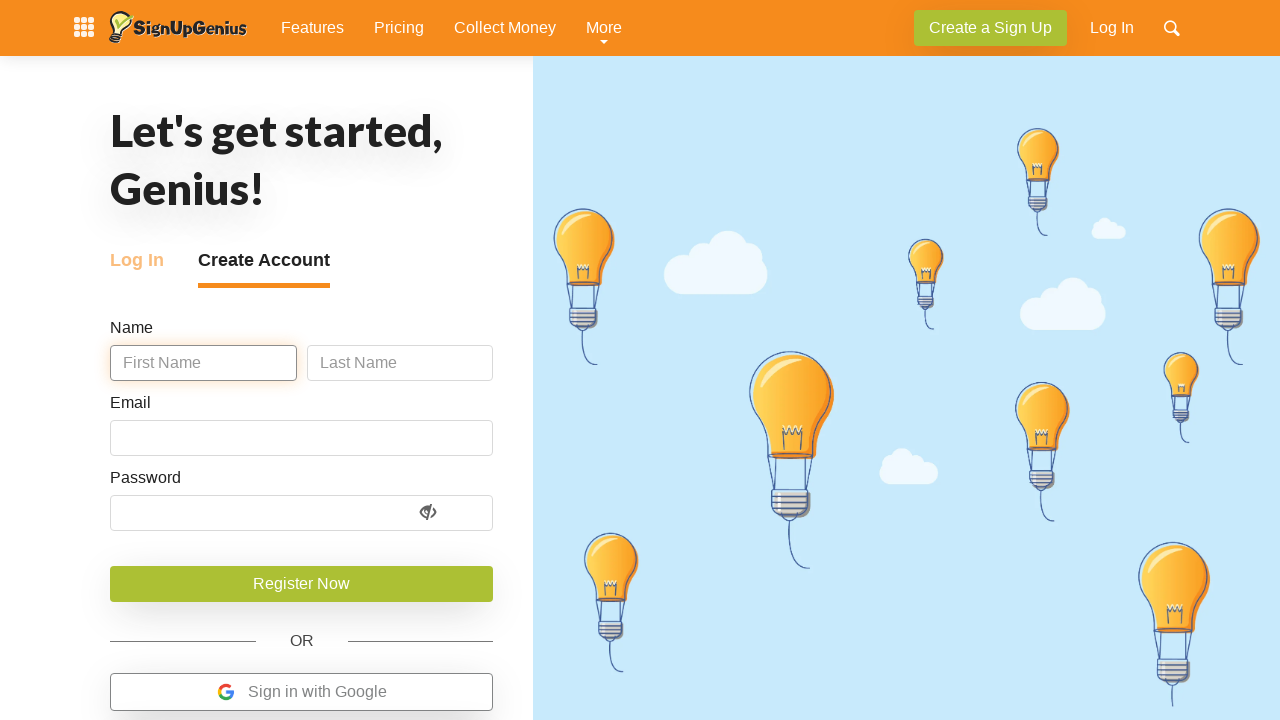

Retrieved button size/bounding box: {'x': 110, 'y': 566, 'width': 383.328125, 'height': 36}
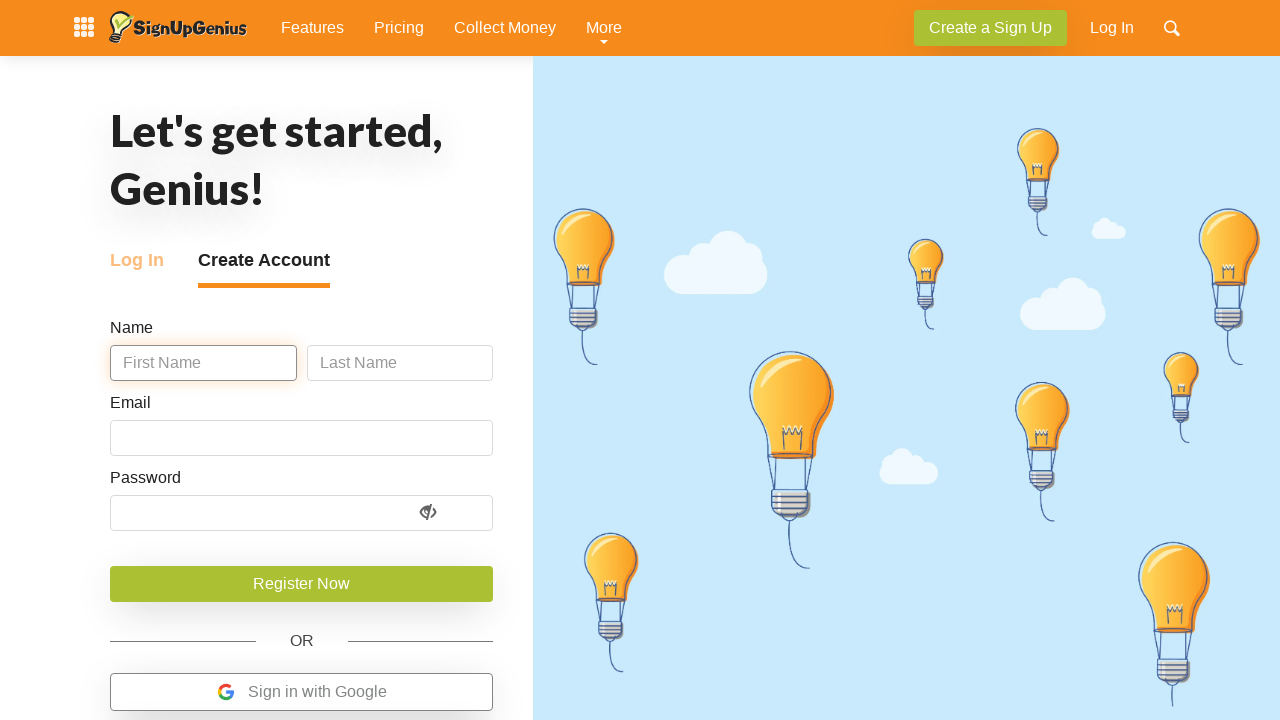

Retrieved button location/bounding box: {'x': 110, 'y': 566, 'width': 383.328125, 'height': 36}
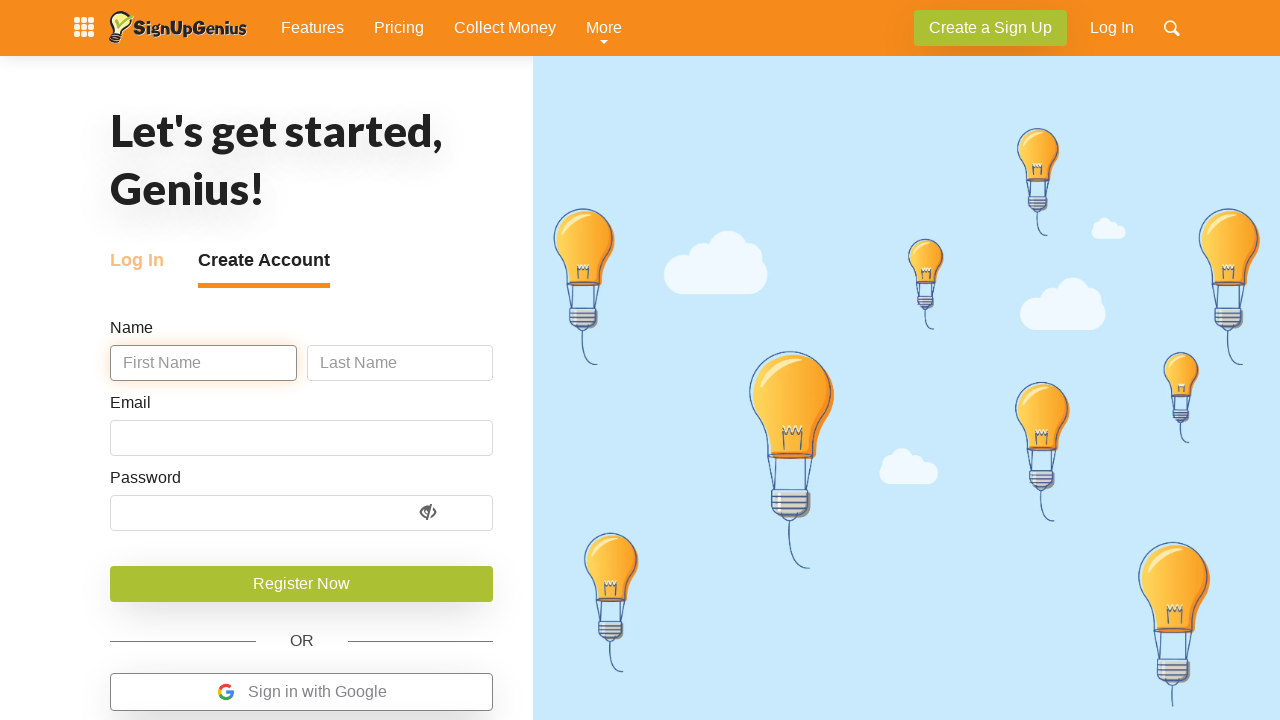

Retrieved button tag name: INPUT
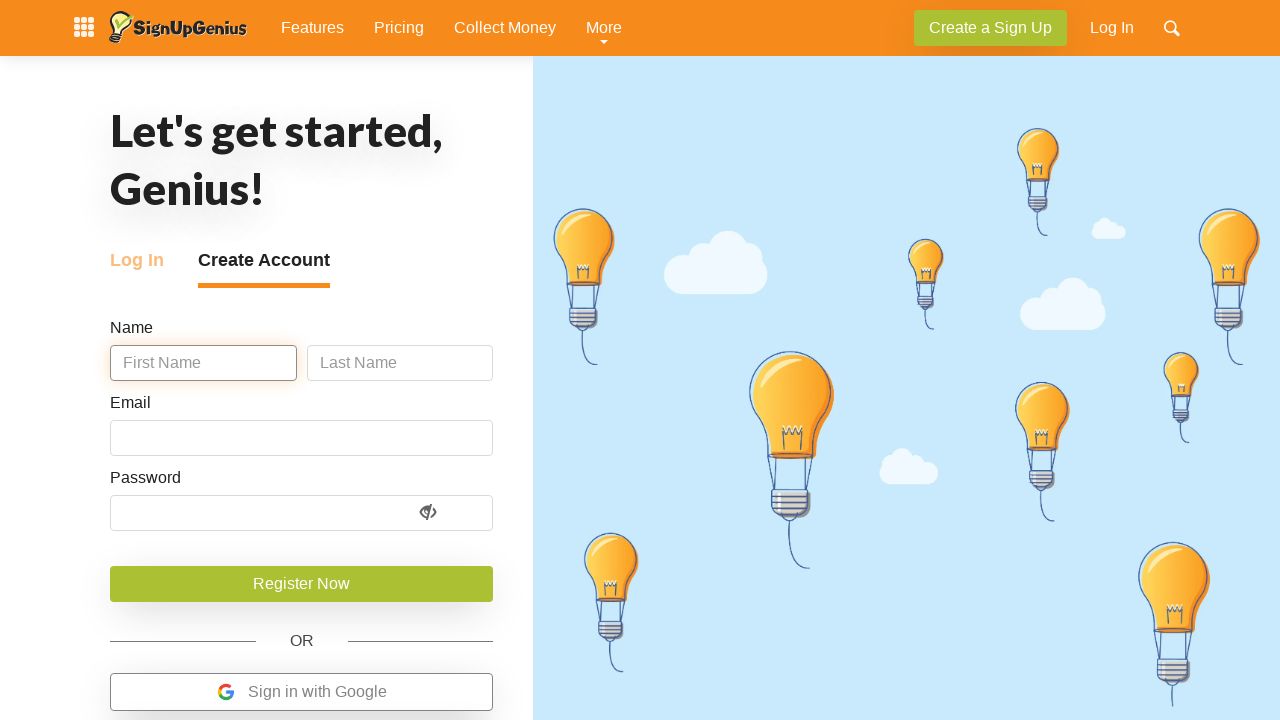

Verified button visibility: True
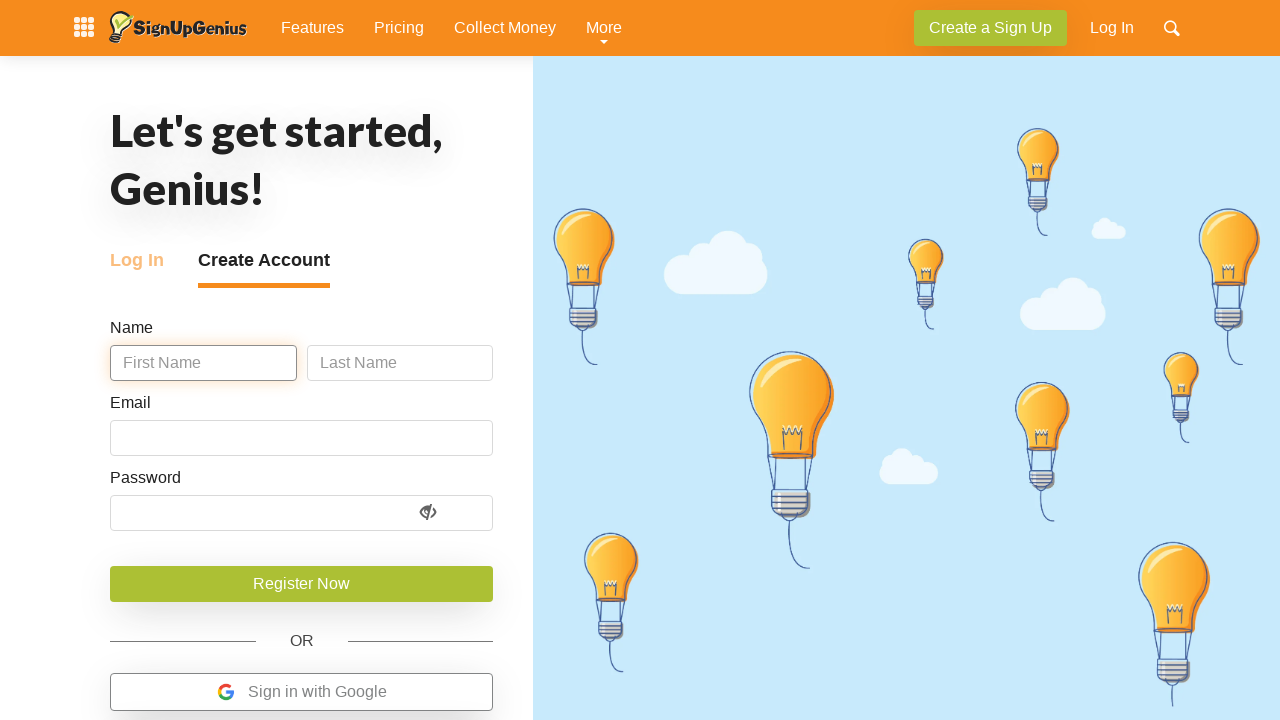

Verified button is enabled: True
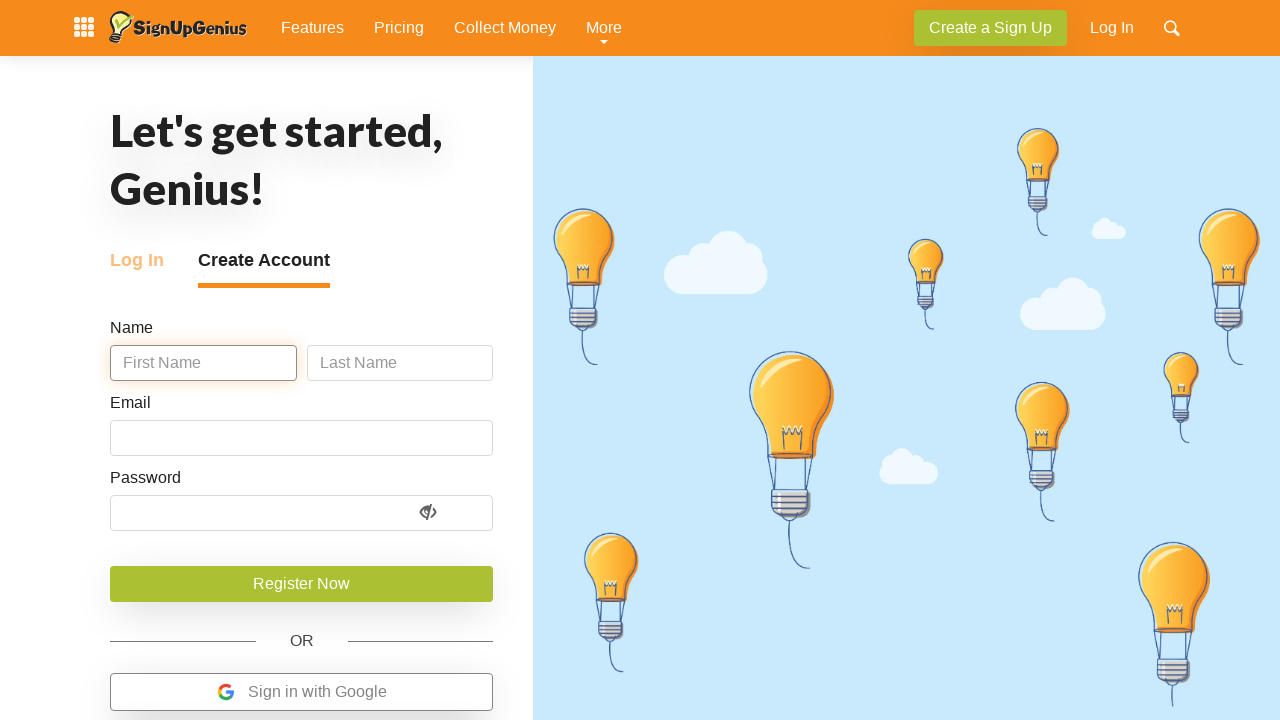

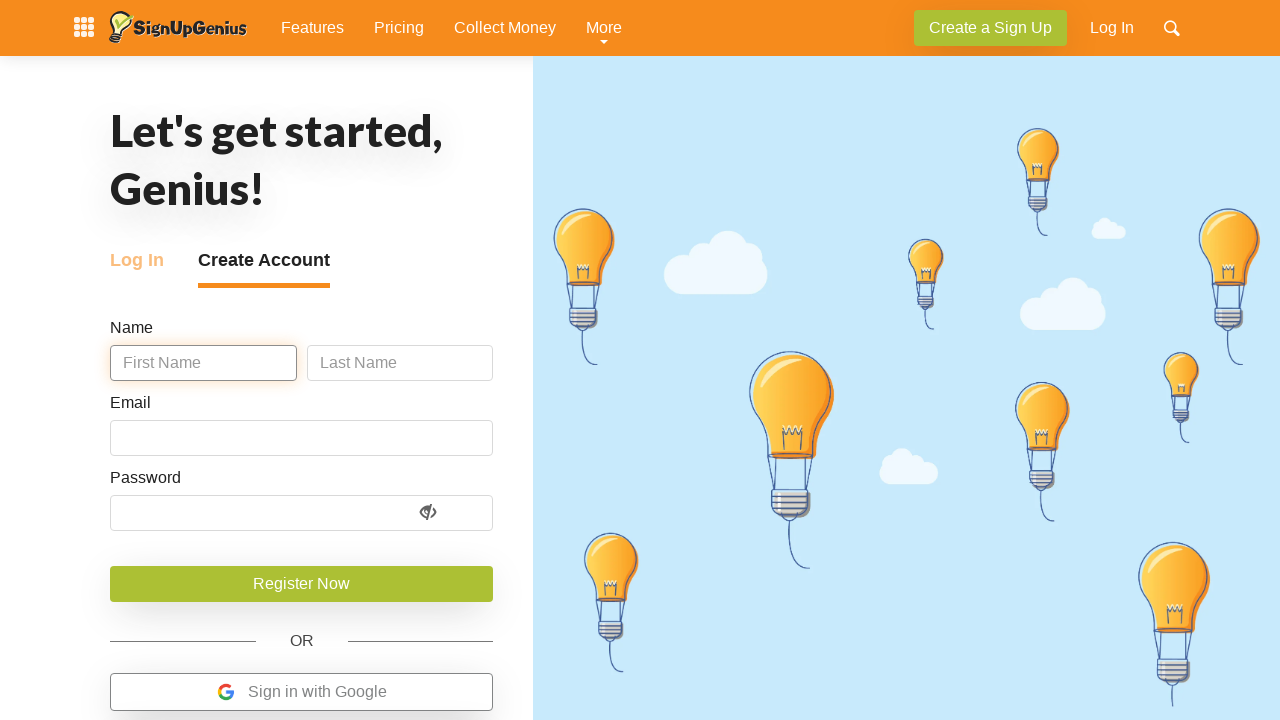